Tests a dynamic loading page where content is hidden initially, clicks a start button and waits for the finish text to become visible

Starting URL: http://the-internet.herokuapp.com/dynamic_loading/1

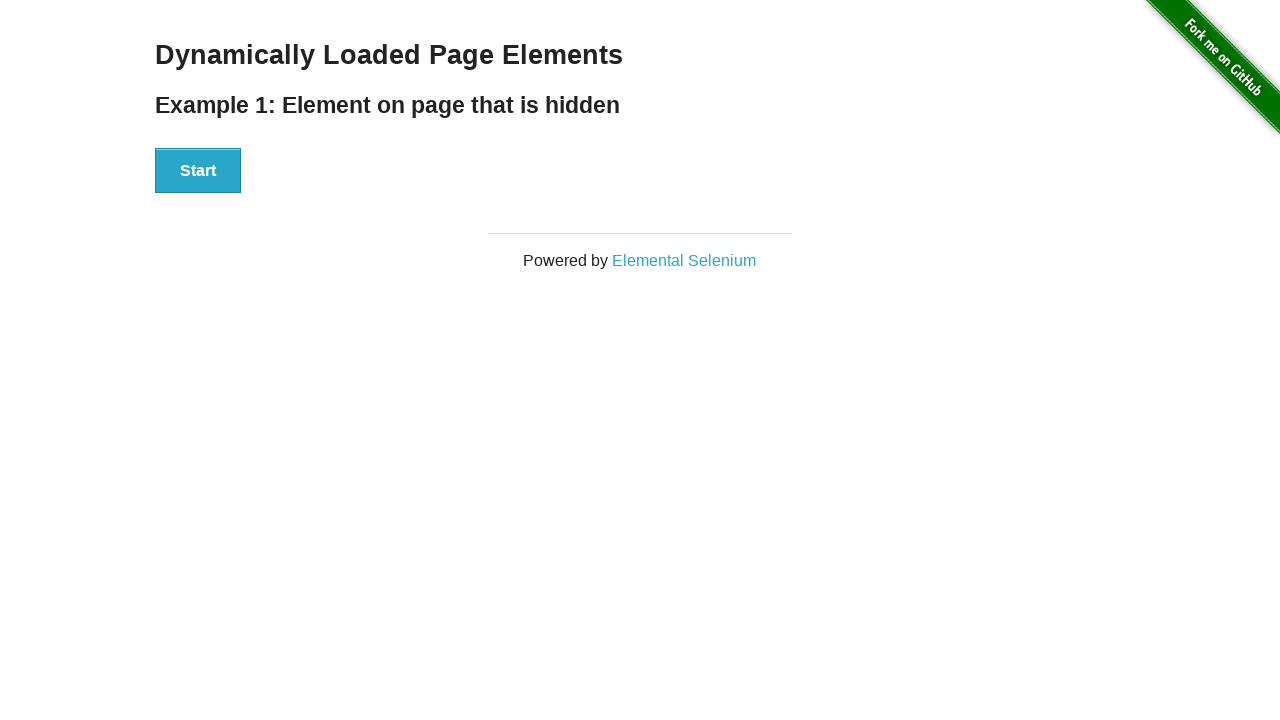

Navigated to dynamic loading page
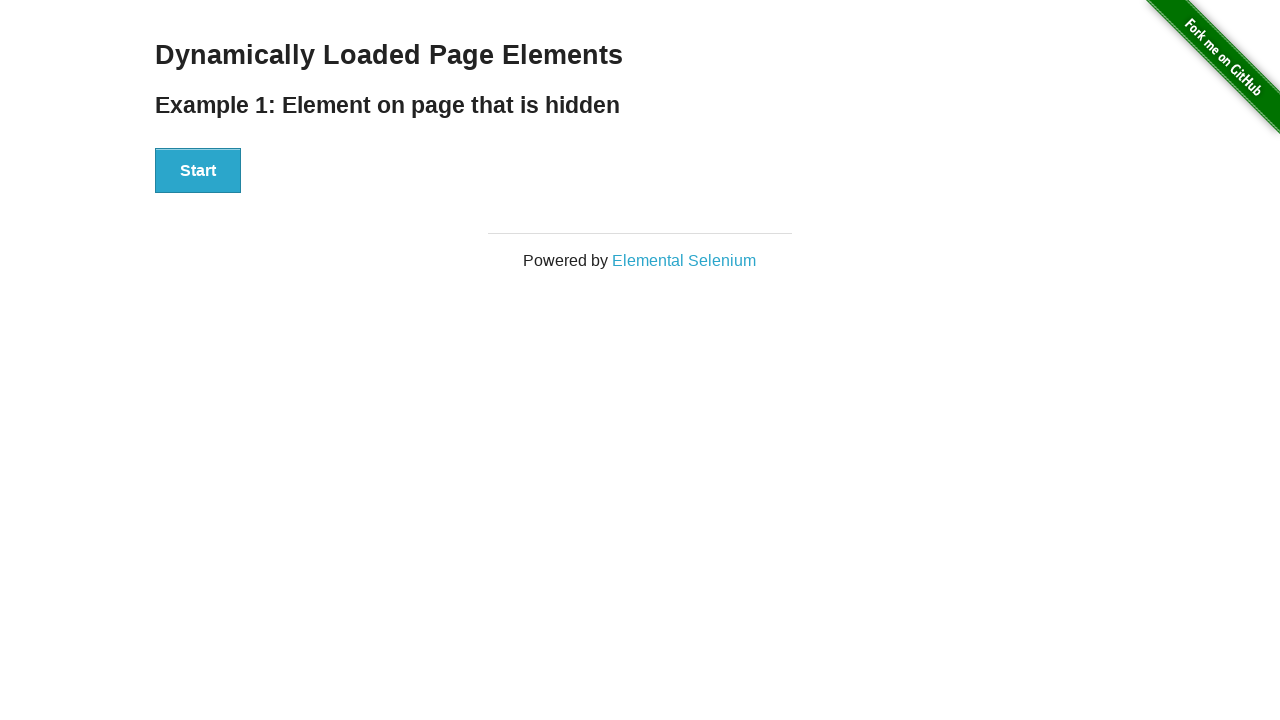

Clicked start button to trigger dynamic loading at (198, 171) on #start button
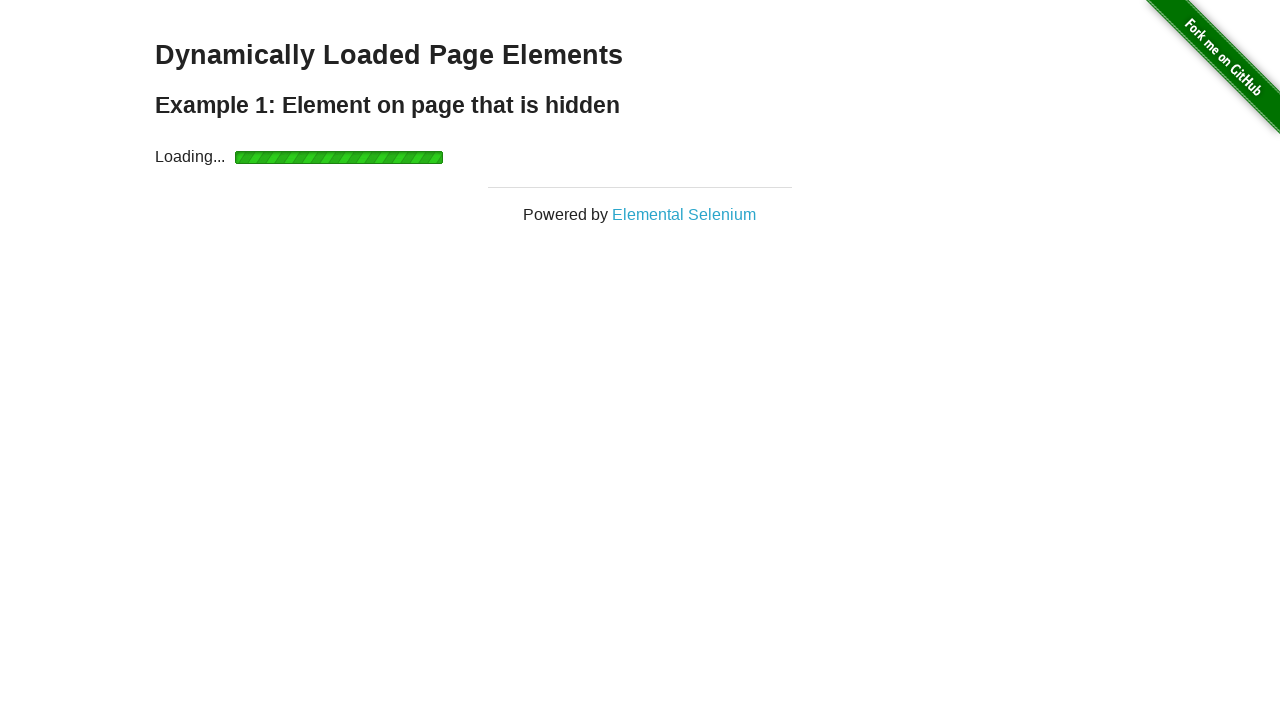

Finish element became visible after dynamic loading
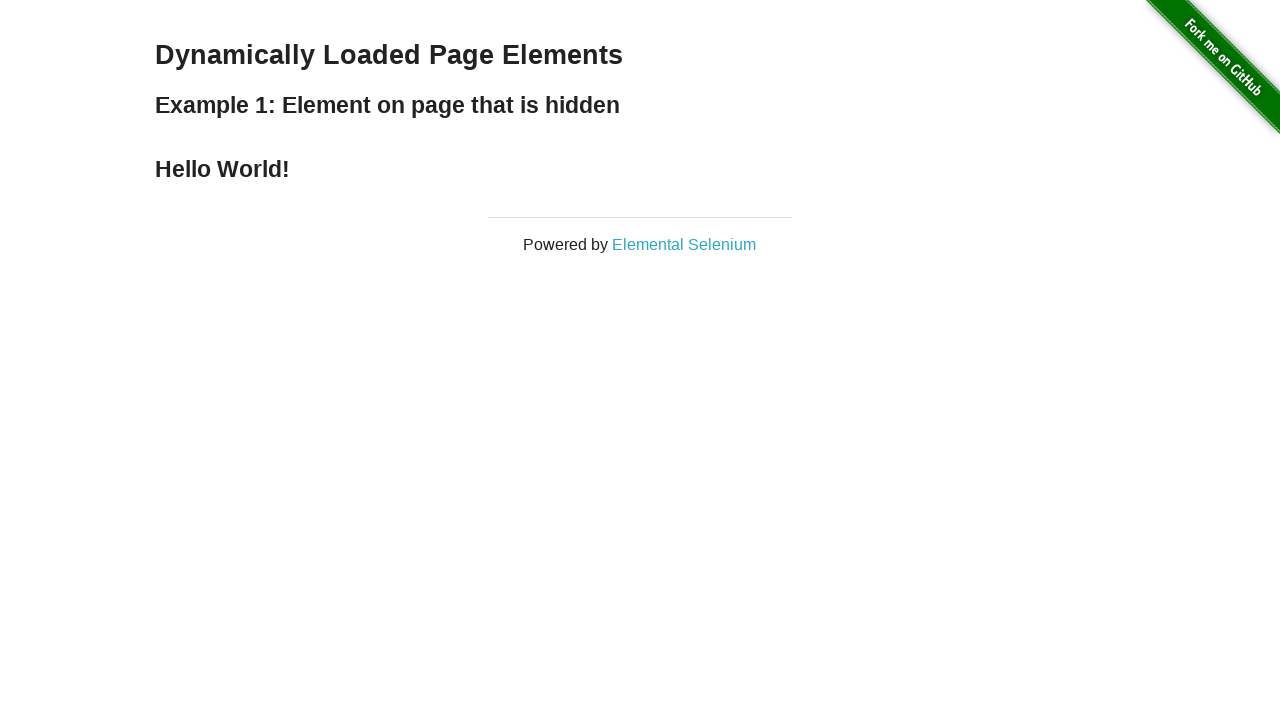

Verified finish element contains 'Hello World!' text
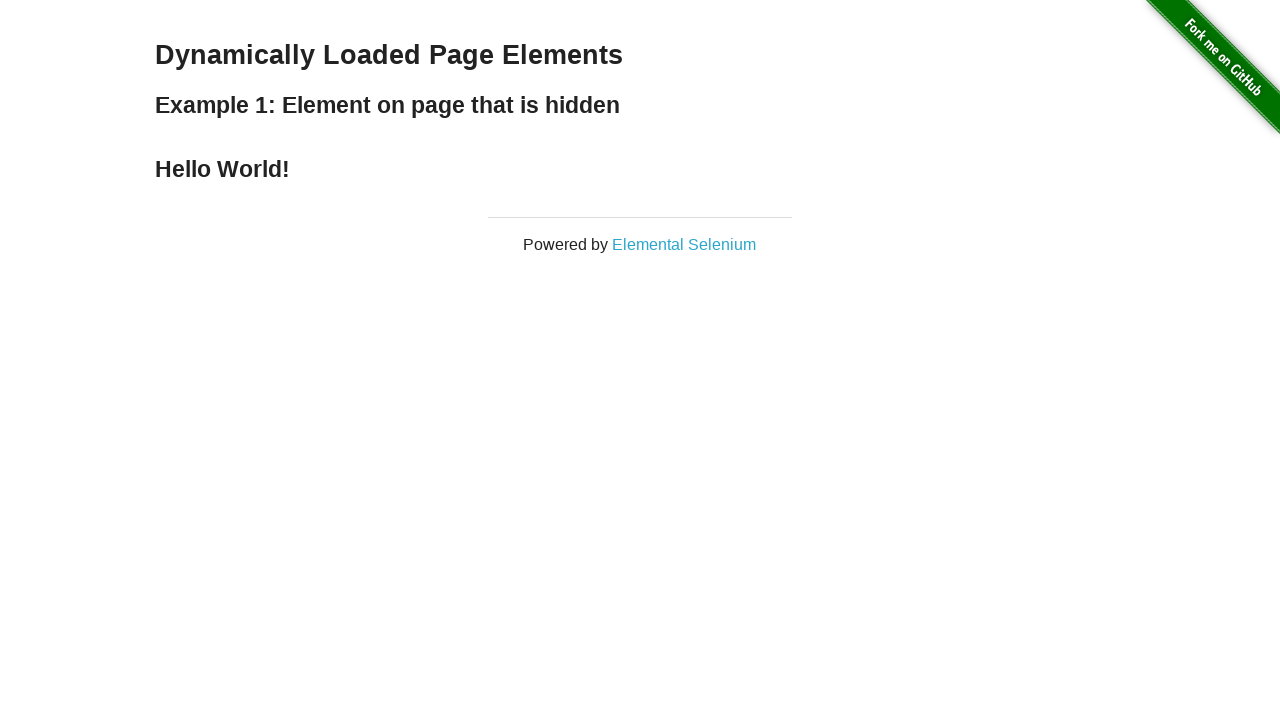

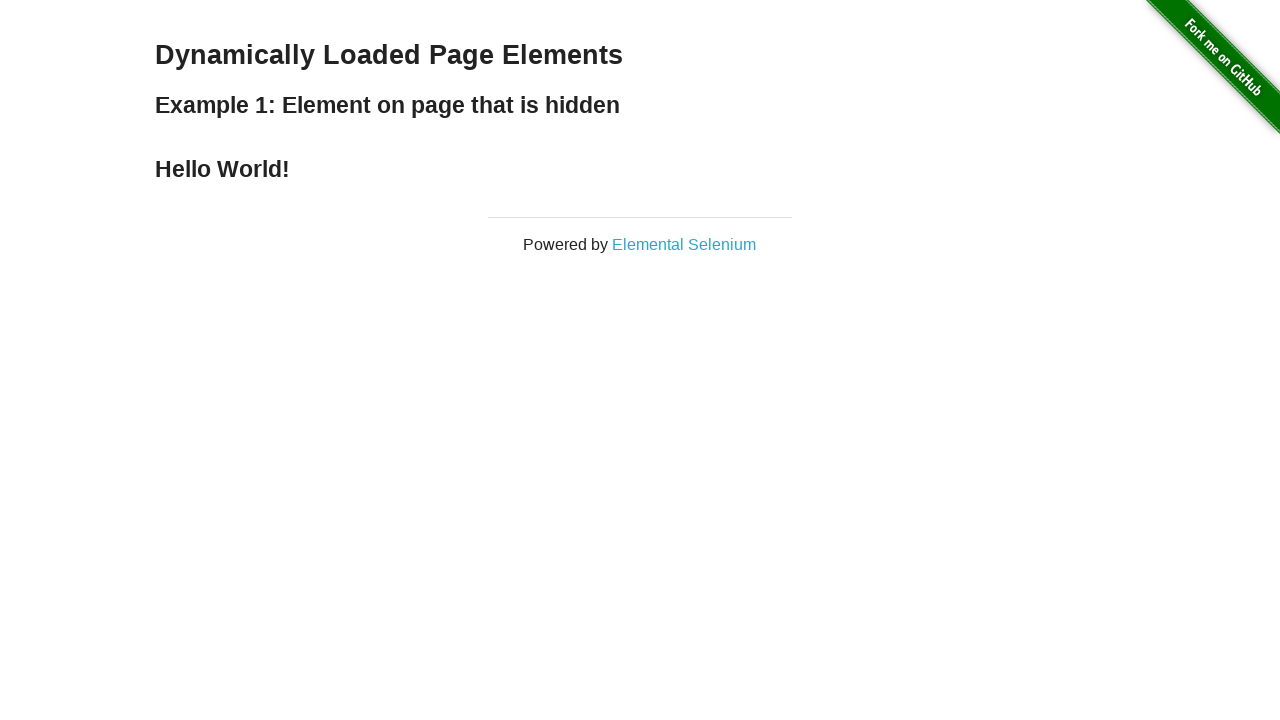